Tests navigation to the checkboxes page by clicking the "Checkboxes" link and verifying the checkboxes element is visible

Starting URL: https://the-internet.herokuapp.com/

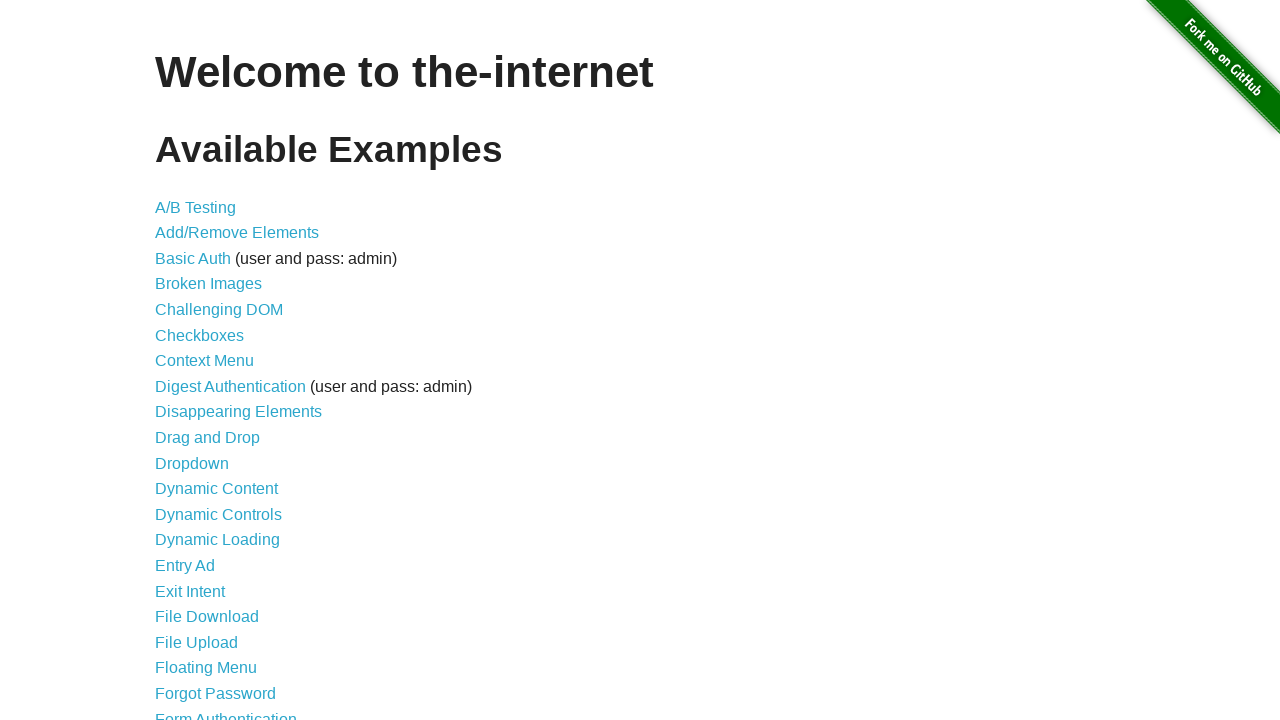

Clicked on the Checkboxes link at (200, 335) on text=Checkboxes
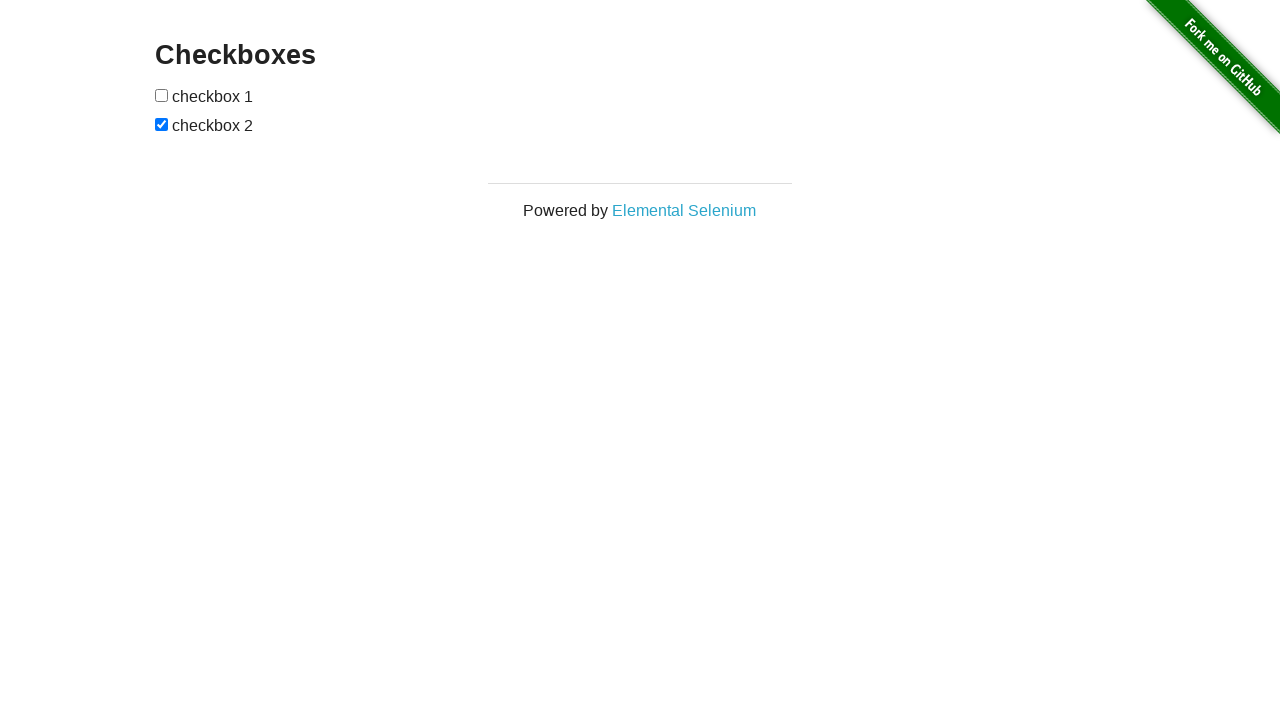

Checkboxes element is visible on the page
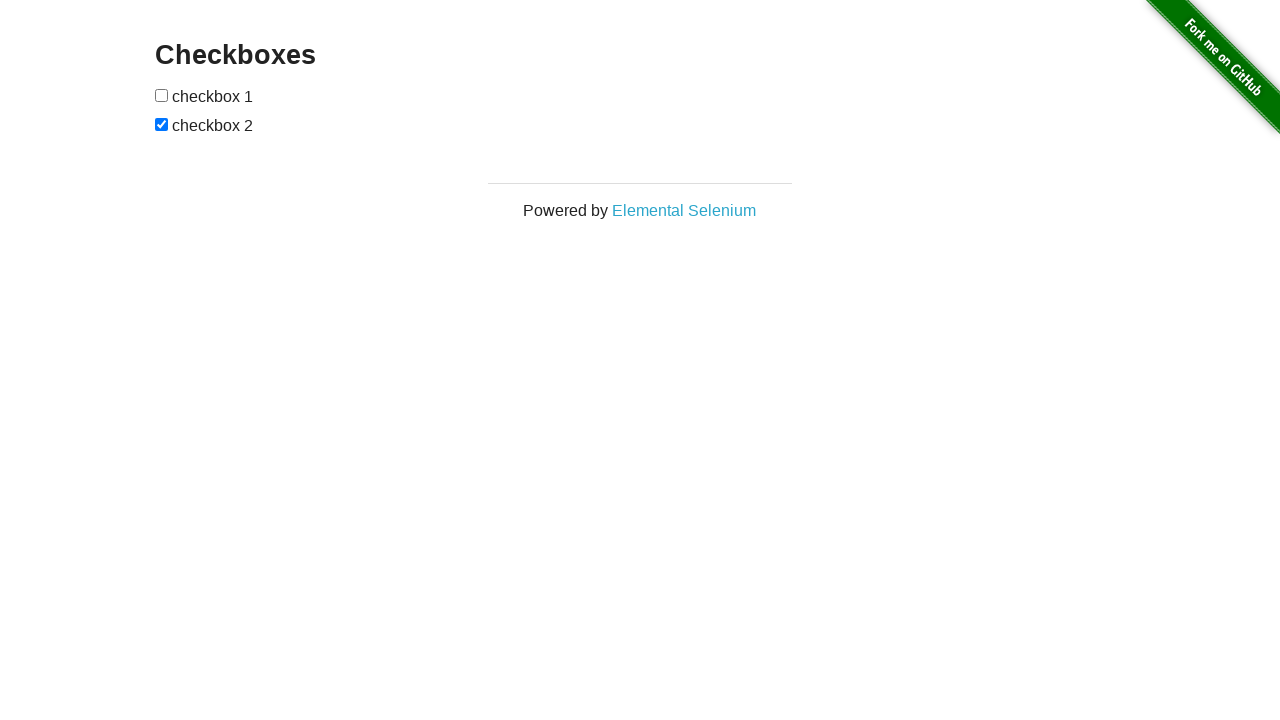

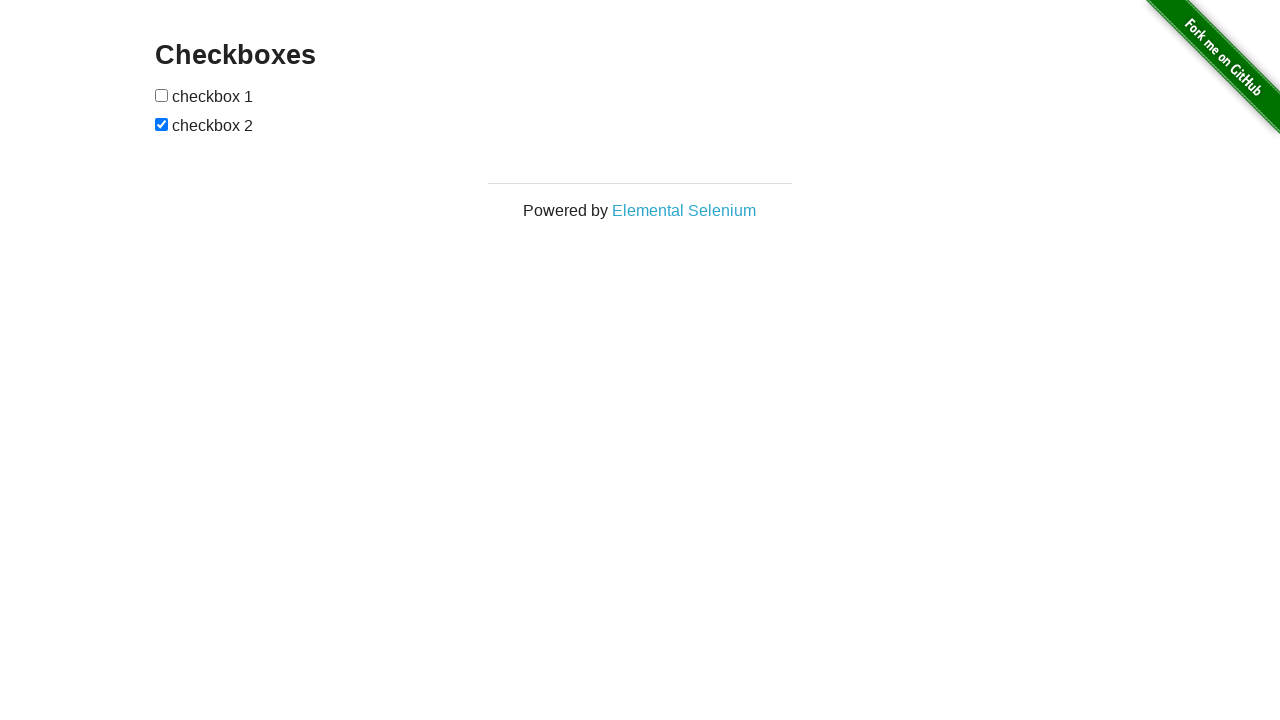